Tests greedy droppable behavior by dragging to inner droppable and verifying only the inner box receives the drop, not the outer container

Starting URL: https://demoqa.com/droppable

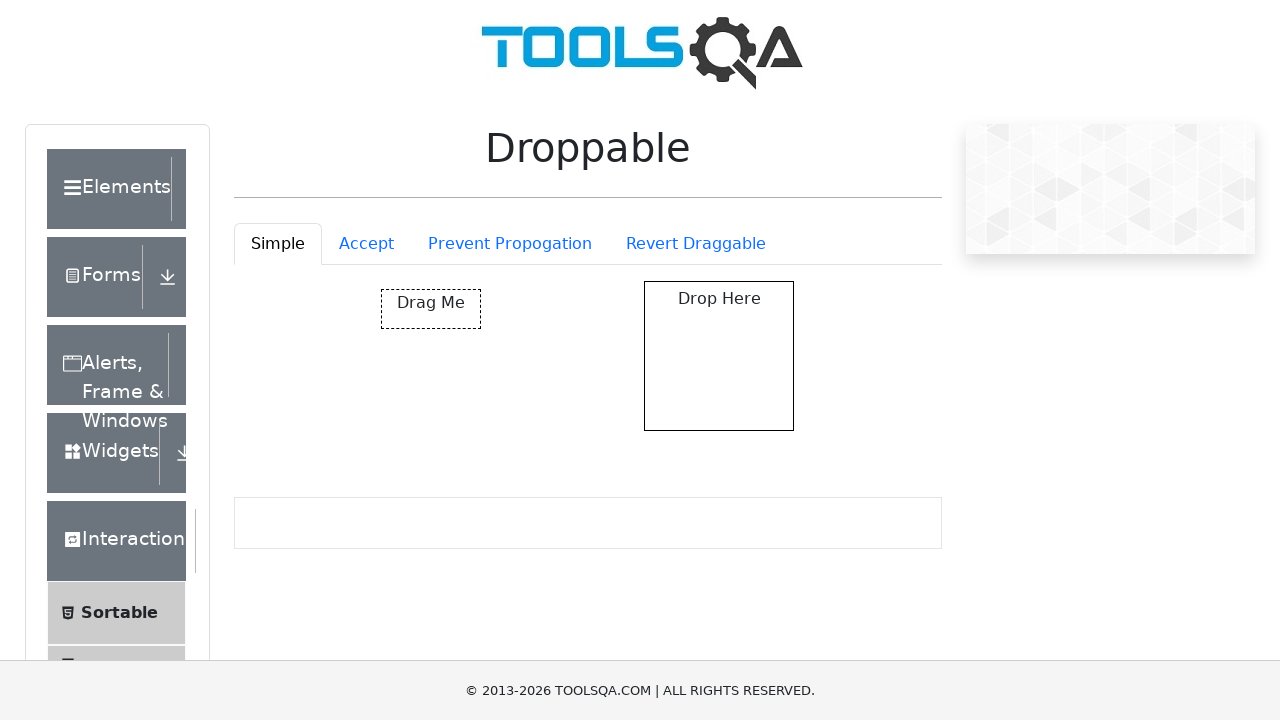

Clicked on Prevent Propogation tab at (510, 244) on #droppableExample-tab-preventPropogation
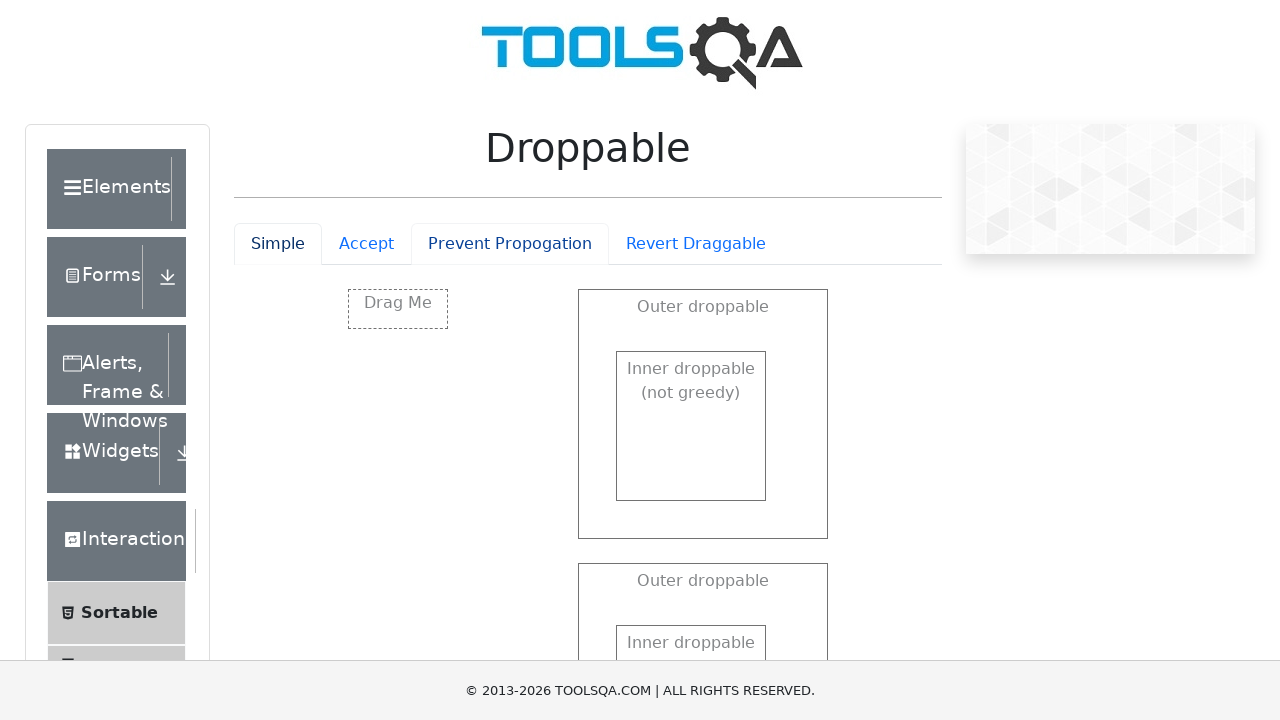

Greedy droppable inner box loaded
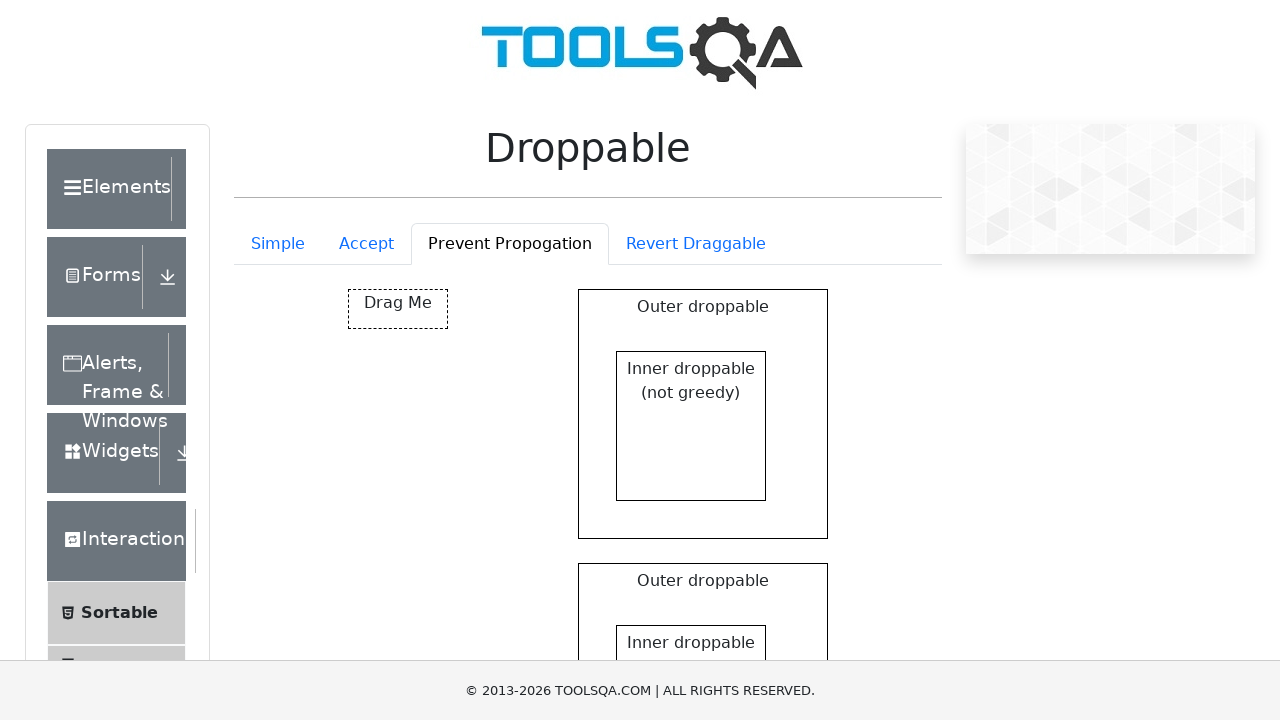

Dragged source box to greedy inner droppable box at (691, 645)
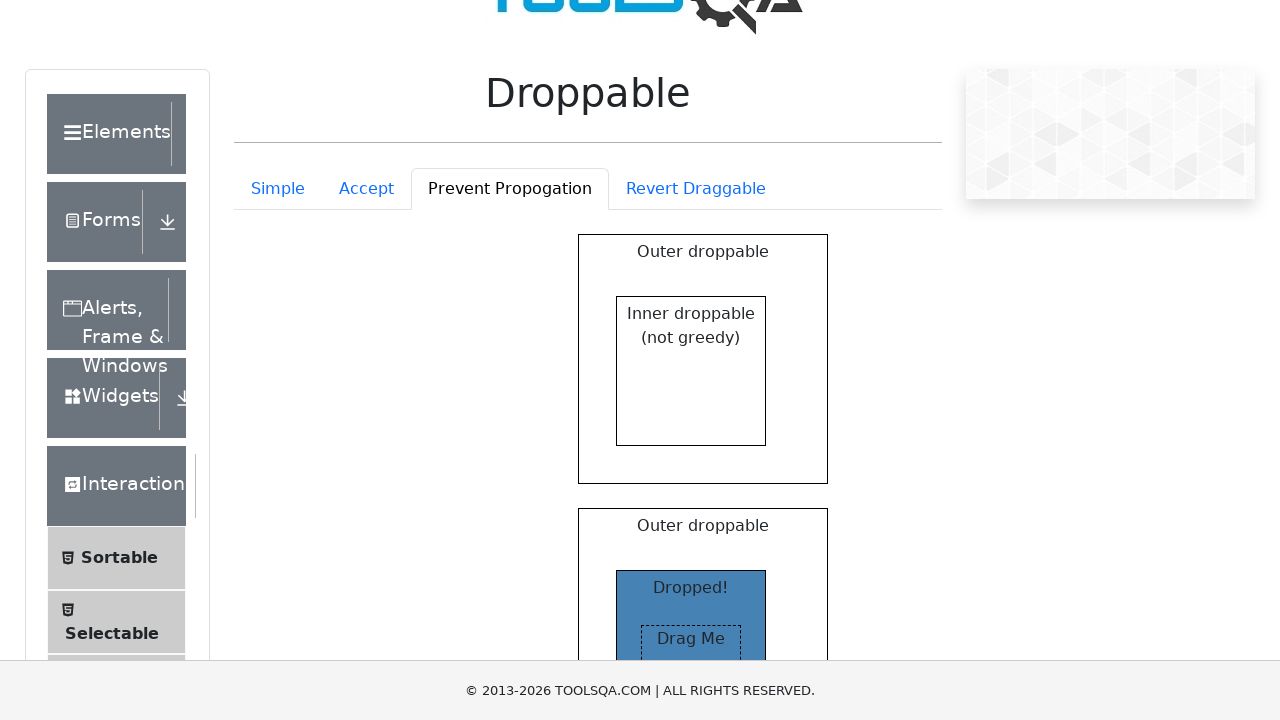

Verified inner droppable box shows 'Dropped!' text
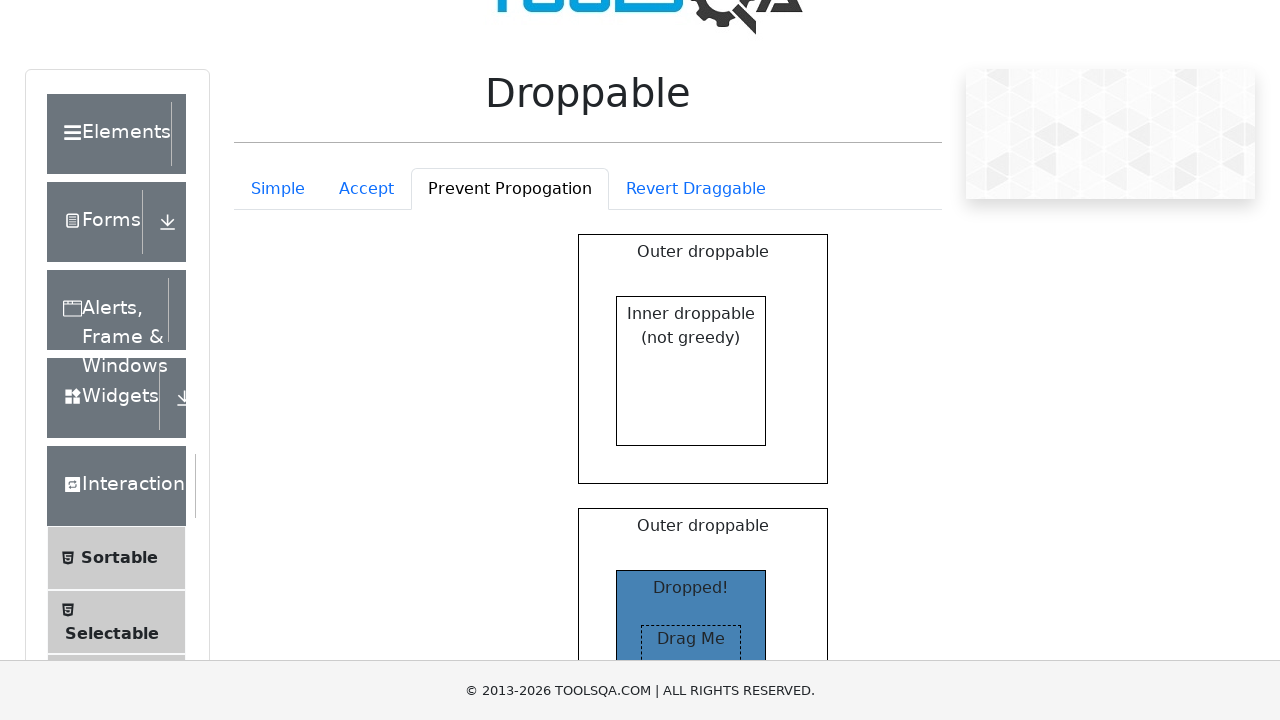

Verified outer droppable box still shows 'Outer droppable' text (greedy behavior working correctly)
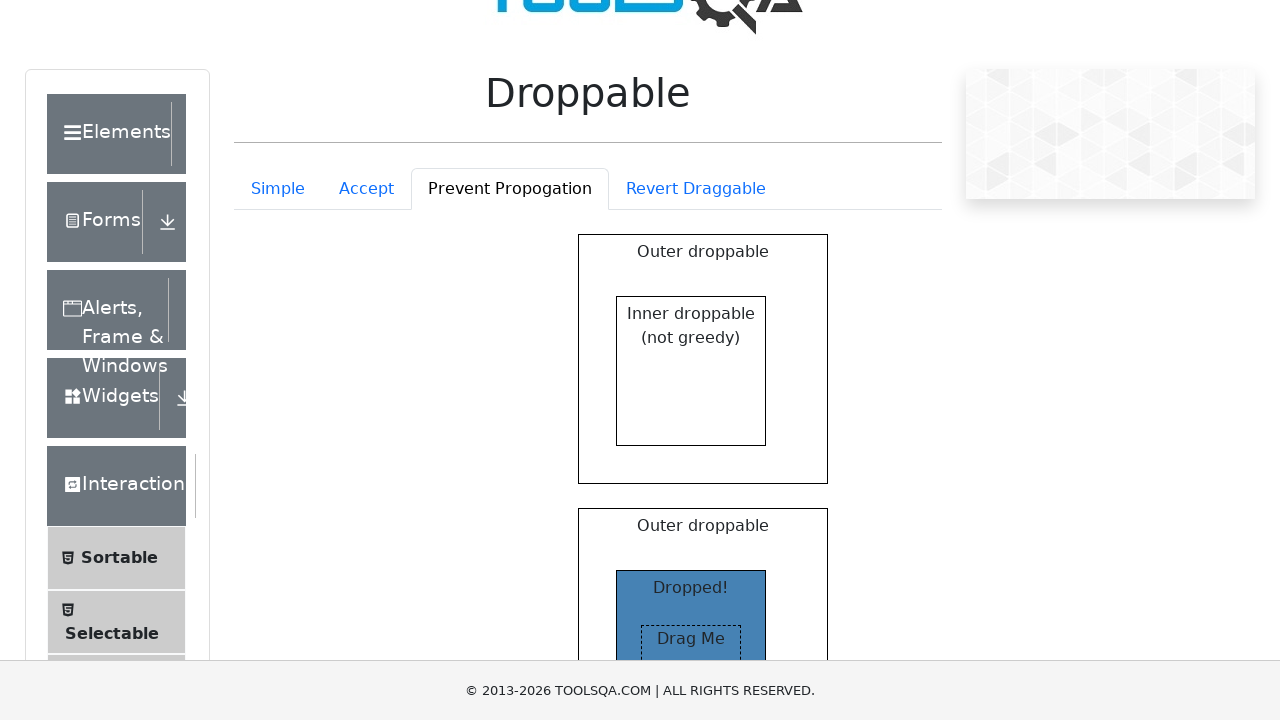

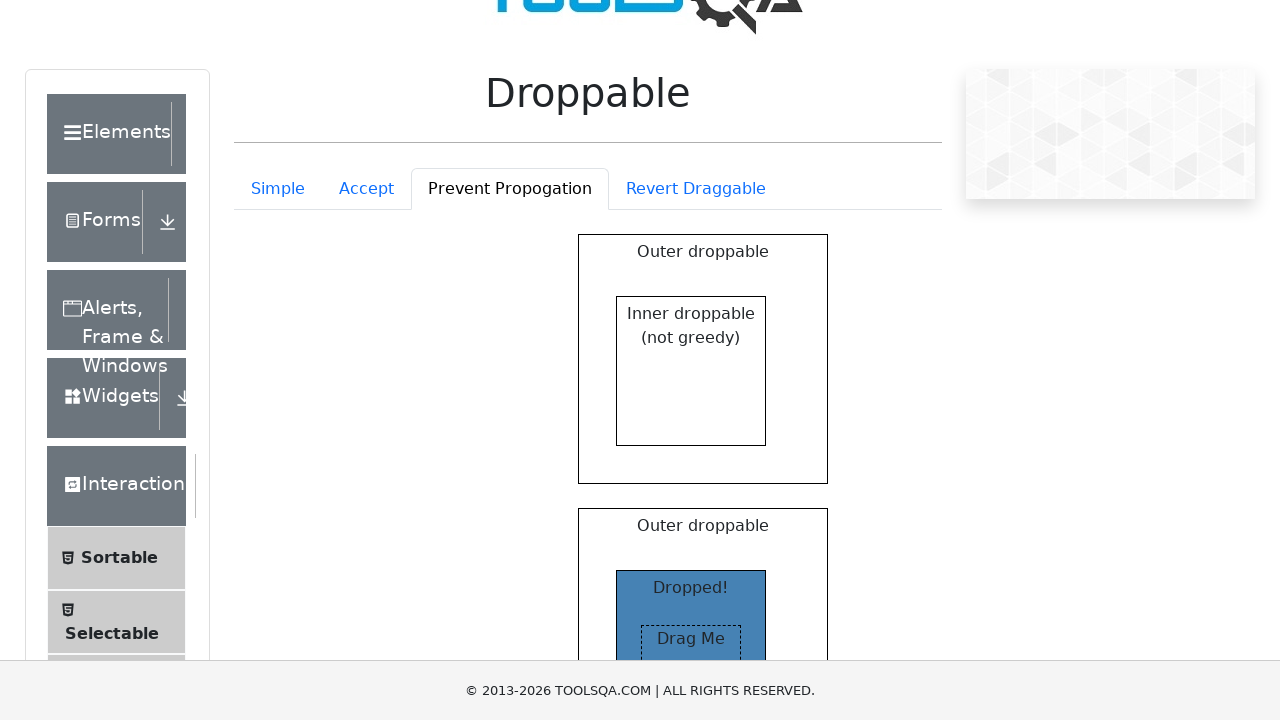